Tests basic navigation on the Training Support website by verifying the homepage title, clicking the about link, and verifying the about page title.

Starting URL: https://v1.training-support.net

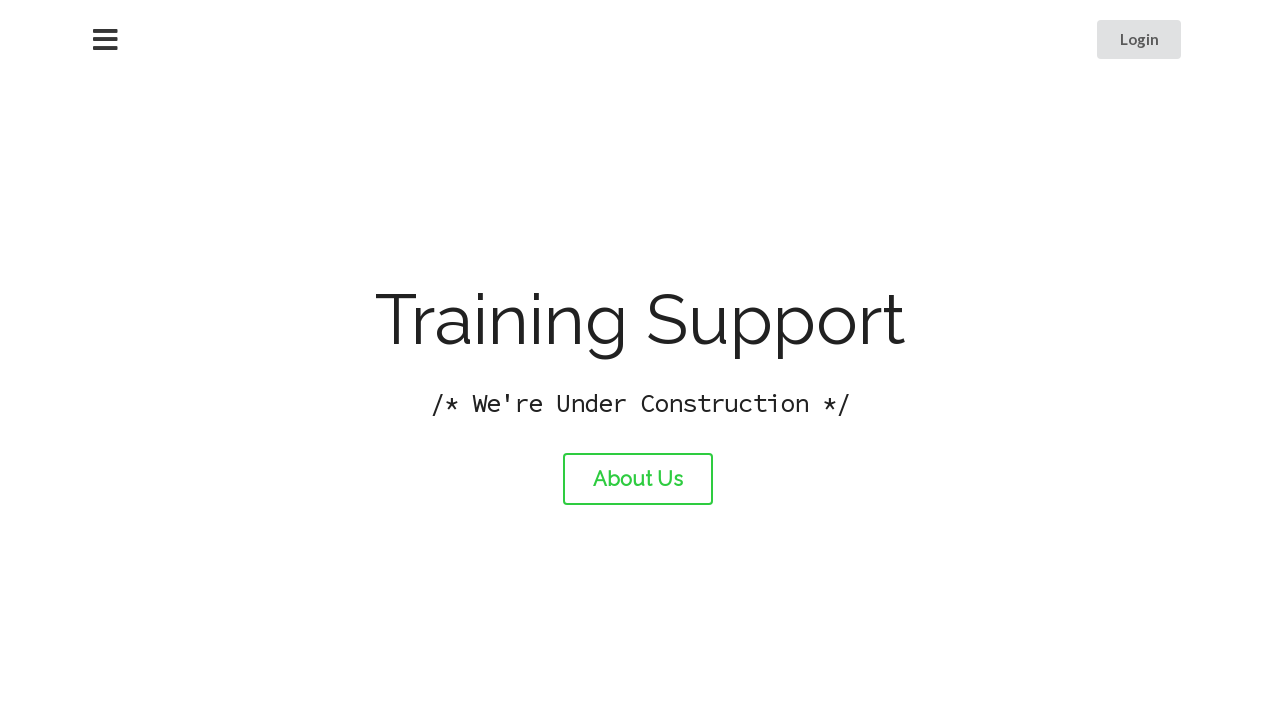

Verified homepage title is 'Training Support'
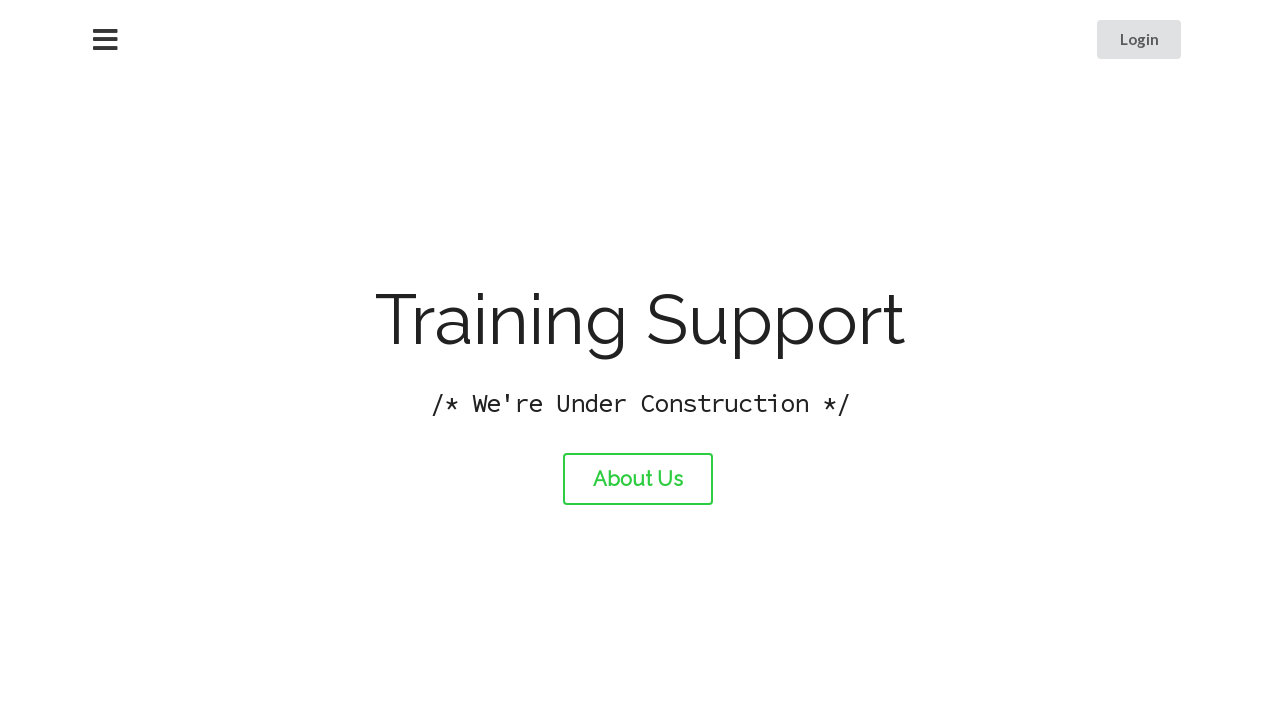

Printed homepage title
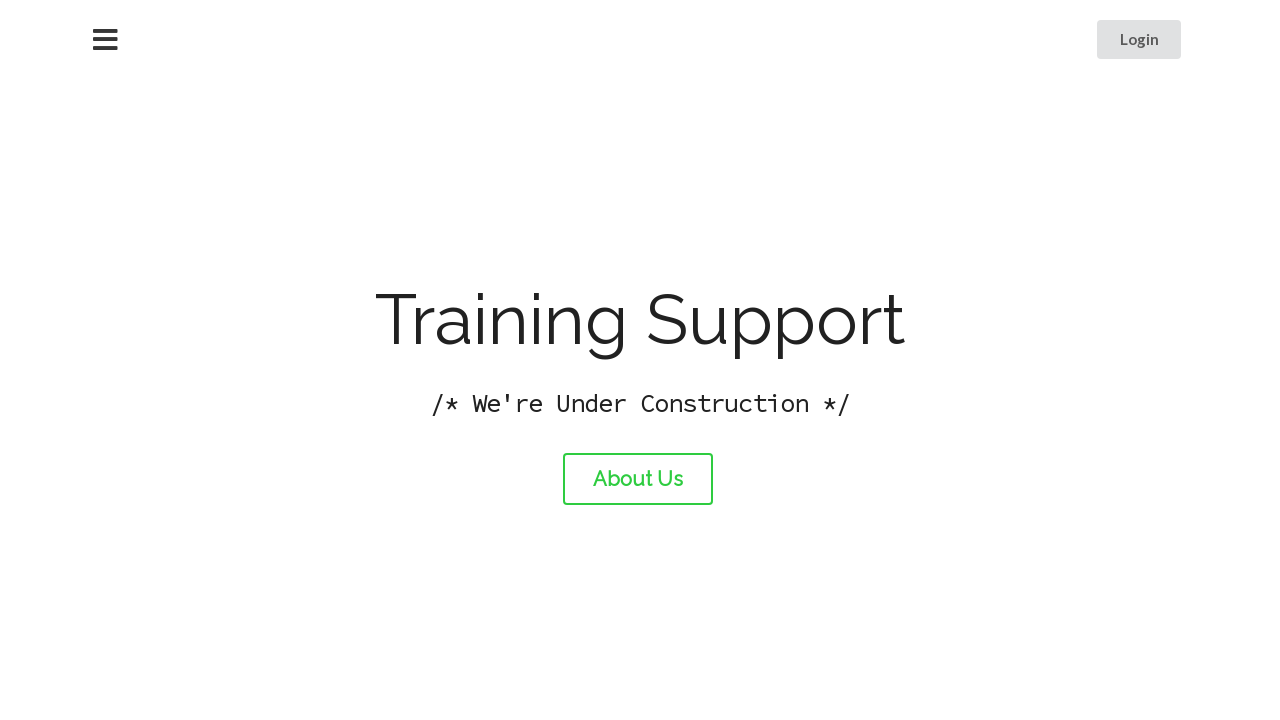

Clicked the about link at (638, 479) on #about-link
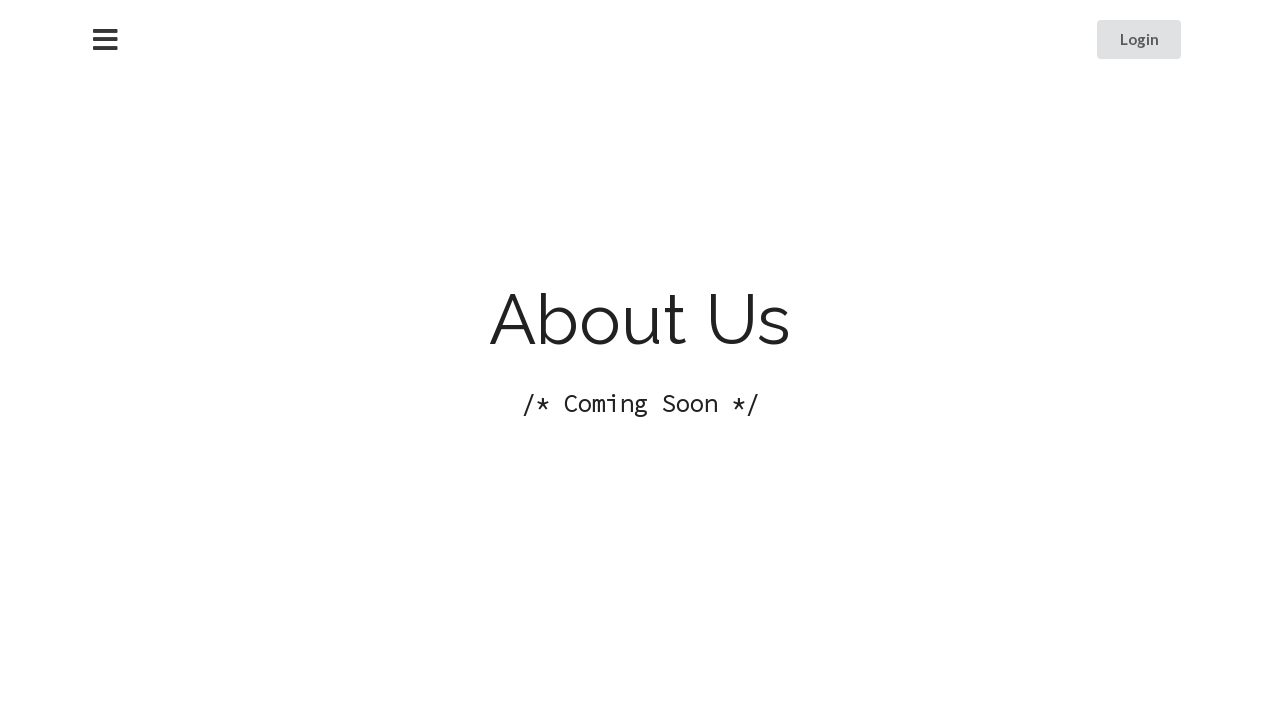

Waited for about page to load
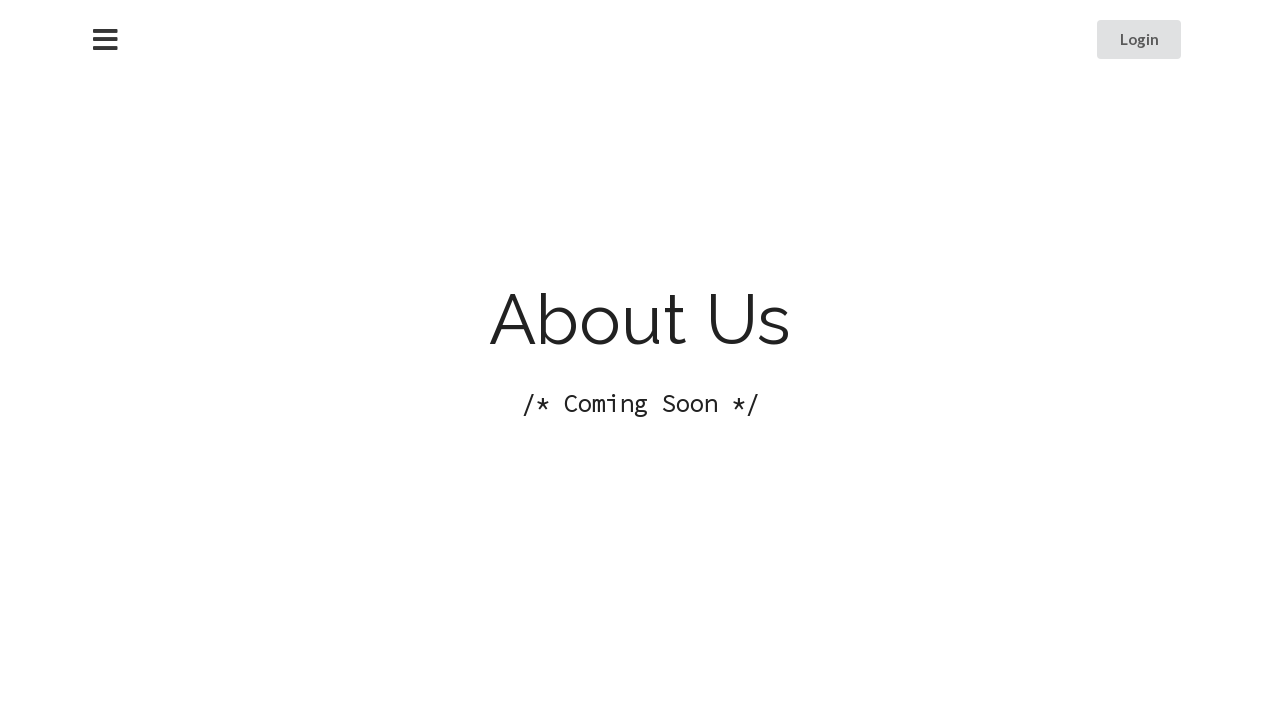

Printed about page title
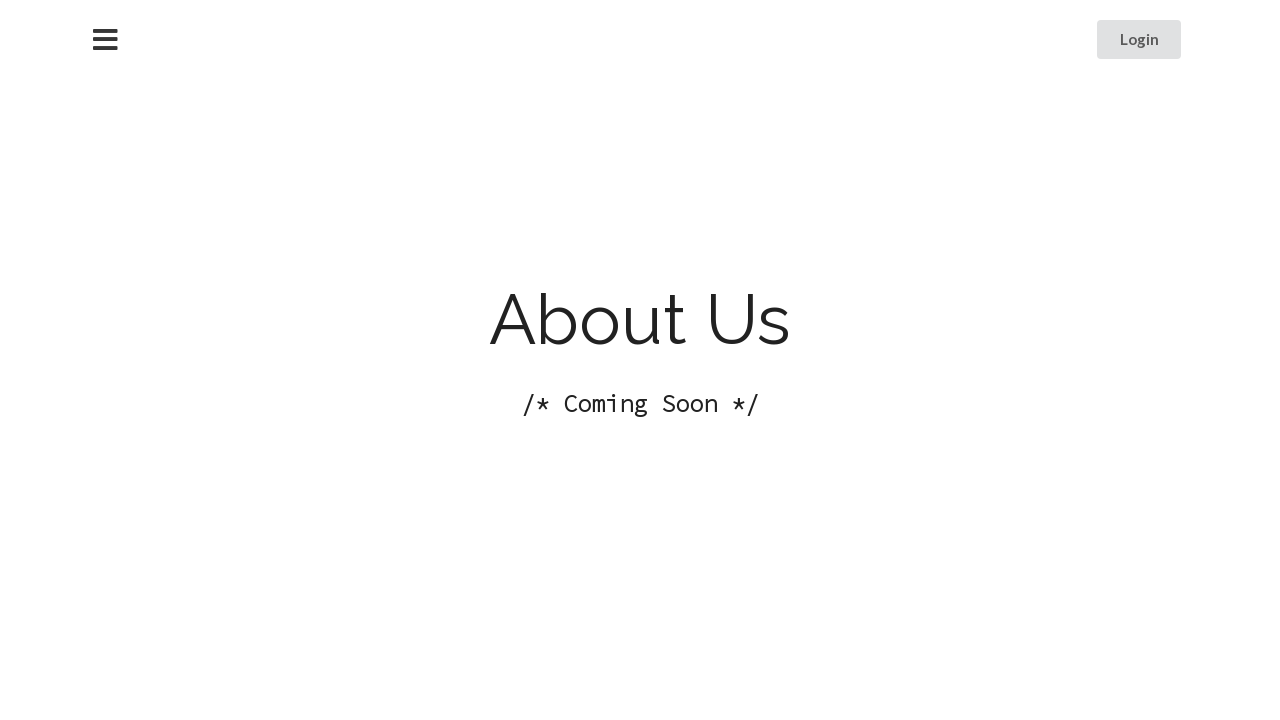

Verified about page title is 'About Training Support'
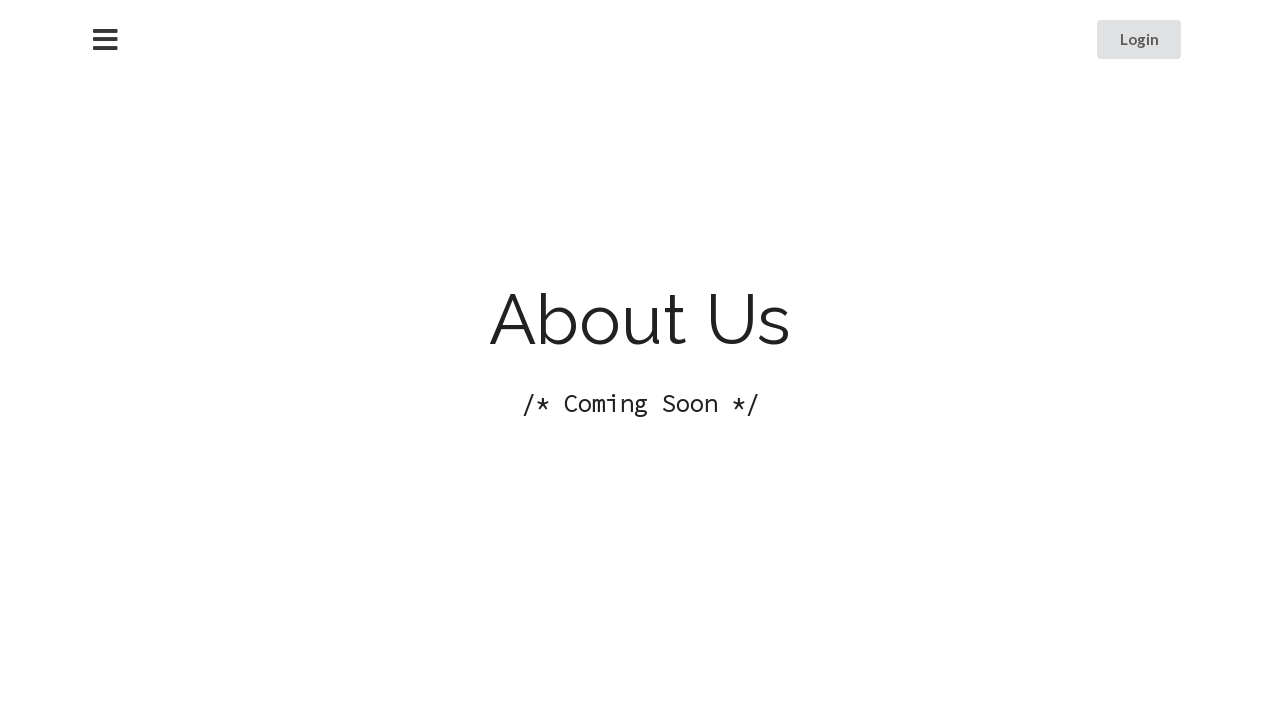

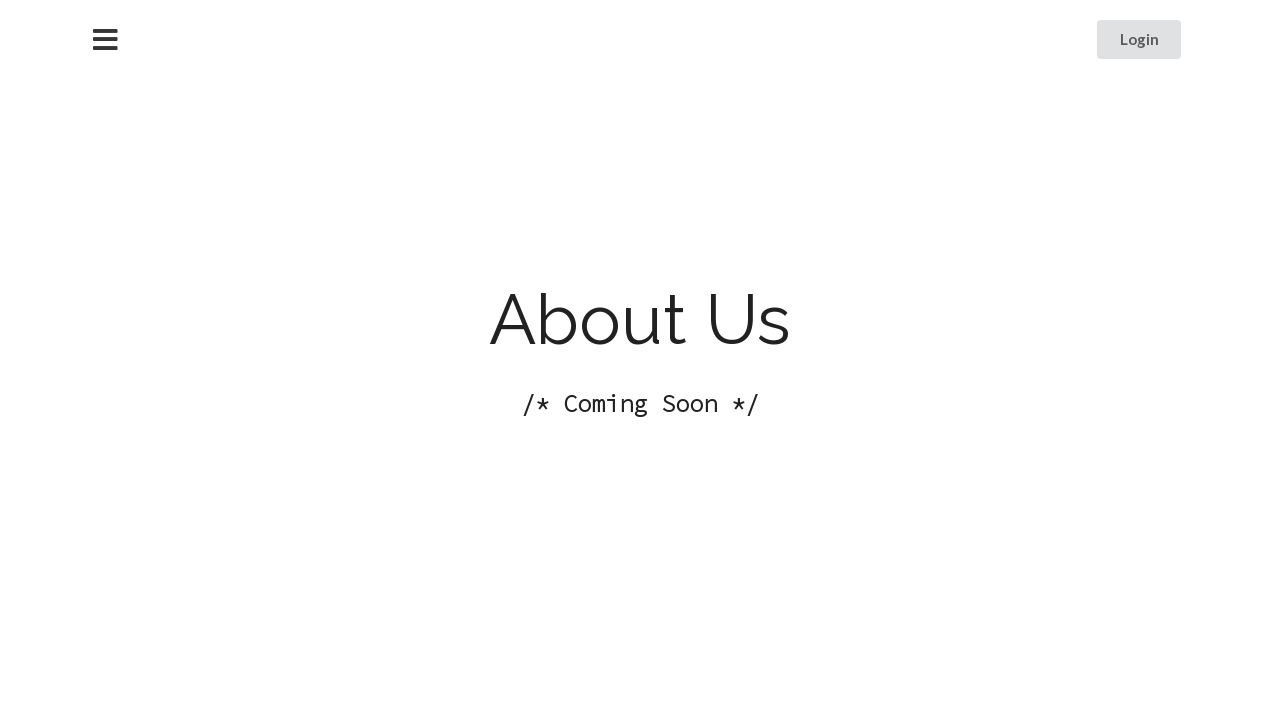